Tests CSS selector practice form by filling in first name, last name, city, and gender fields using various CSS selector patterns (id and class selectors)

Starting URL: https://www.hyrtutorials.com/p/css-selectors-practice.html

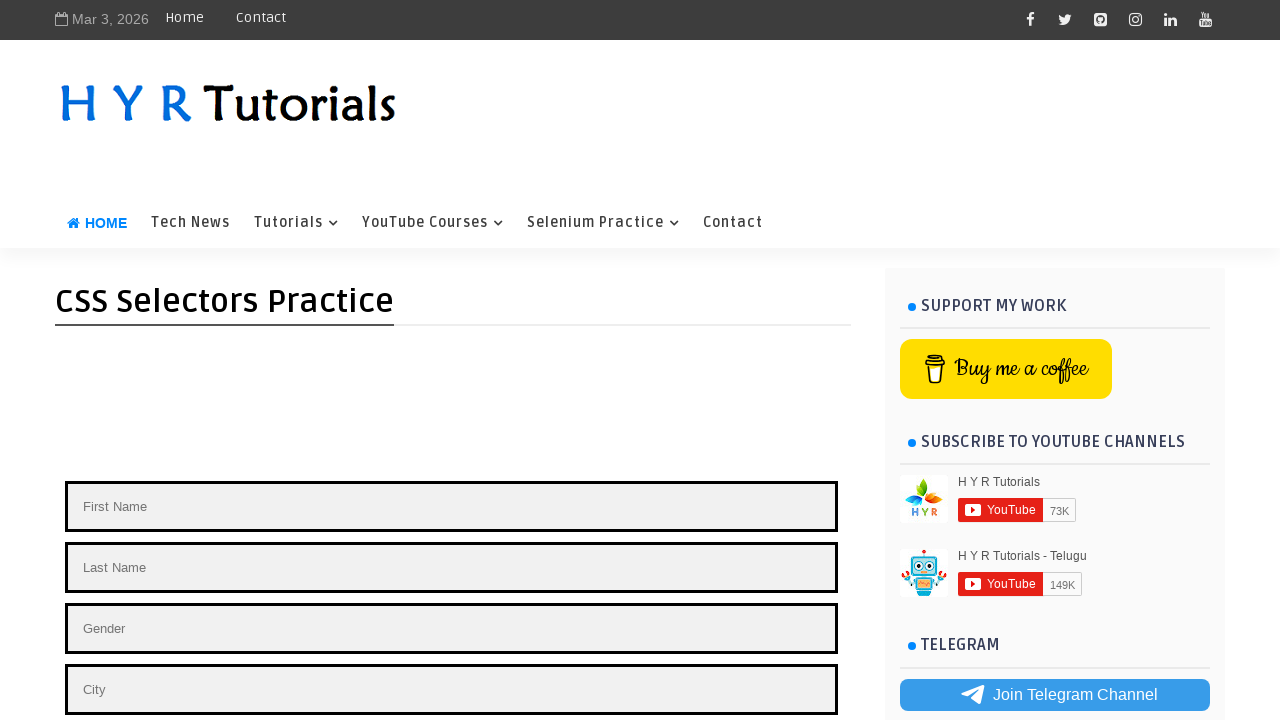

Filled first name field with 'Mangesh' using id selector on #firstName
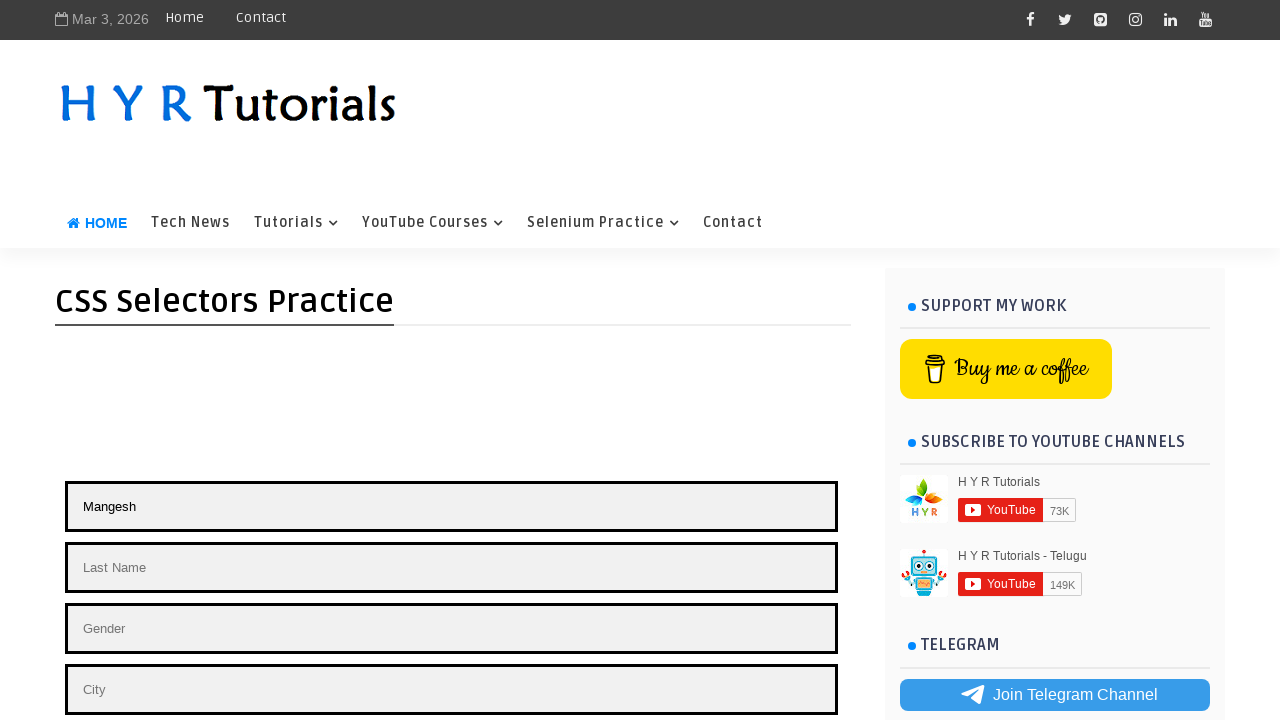

Filled last name field with 'Panchwagh' using id selector on #lastName
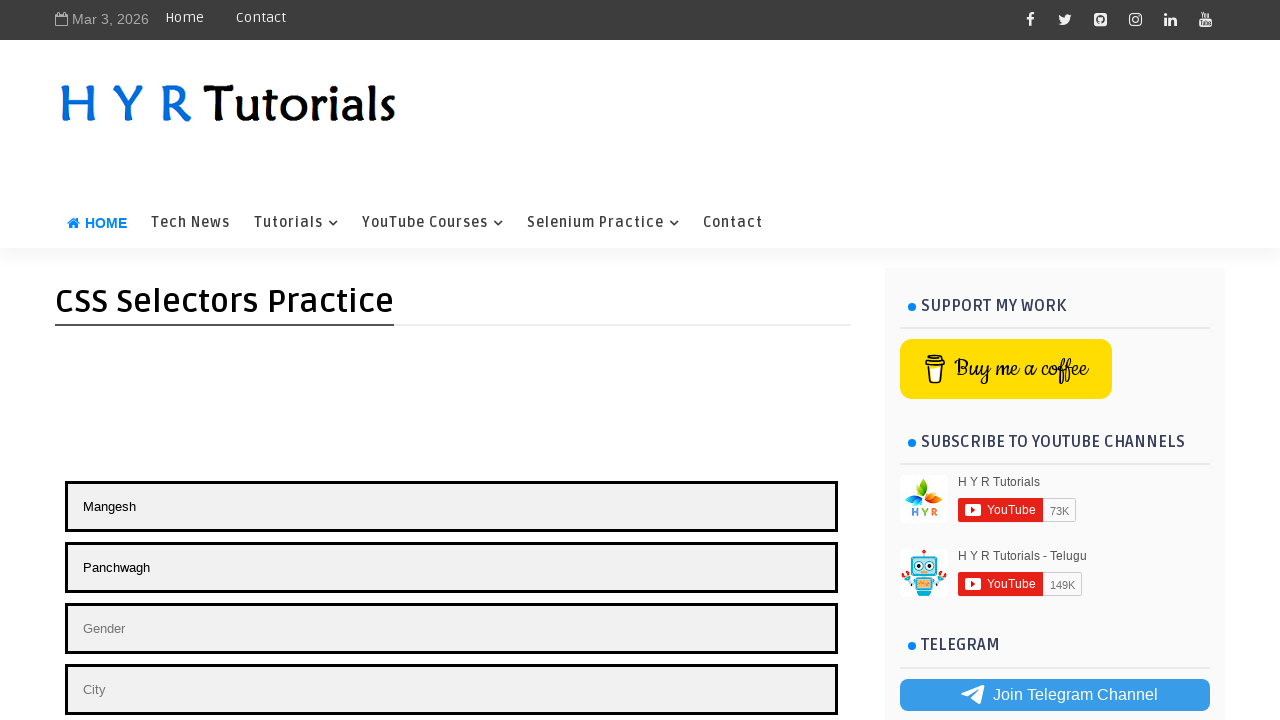

Filled city field with 'Pune' using class selector on .city
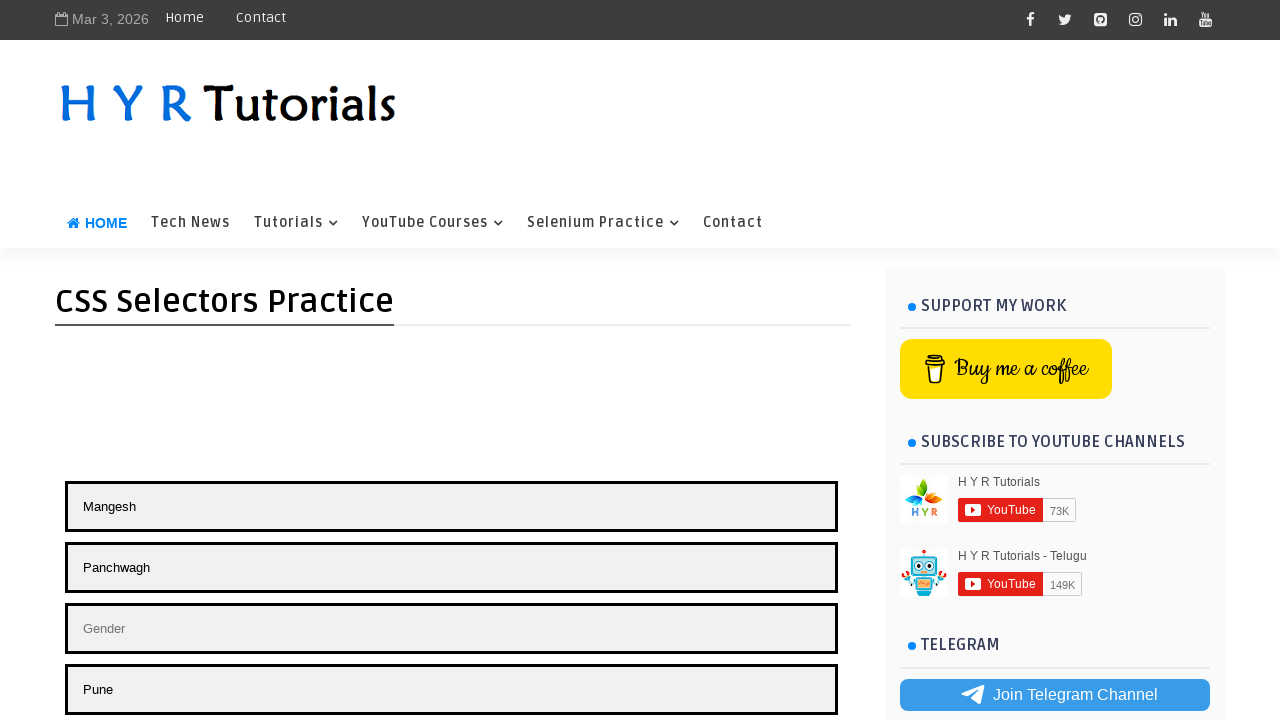

Filled gender field with 'Male' using class selector on .gender
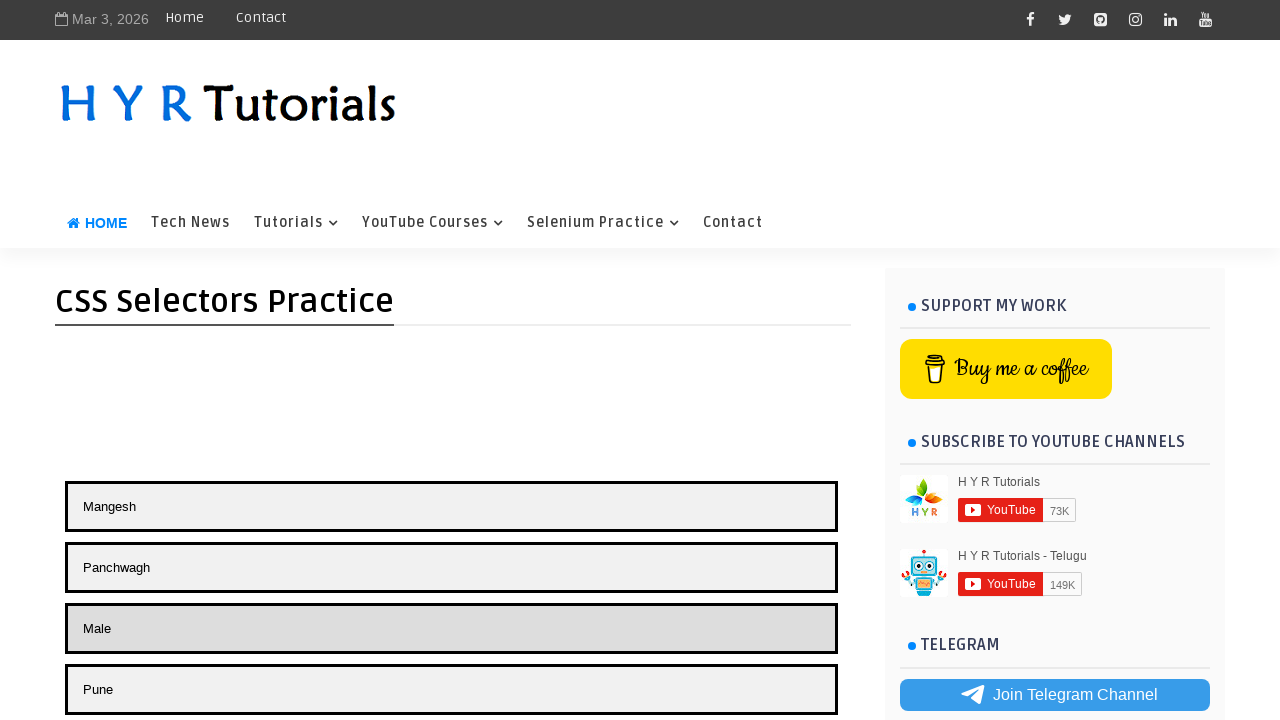

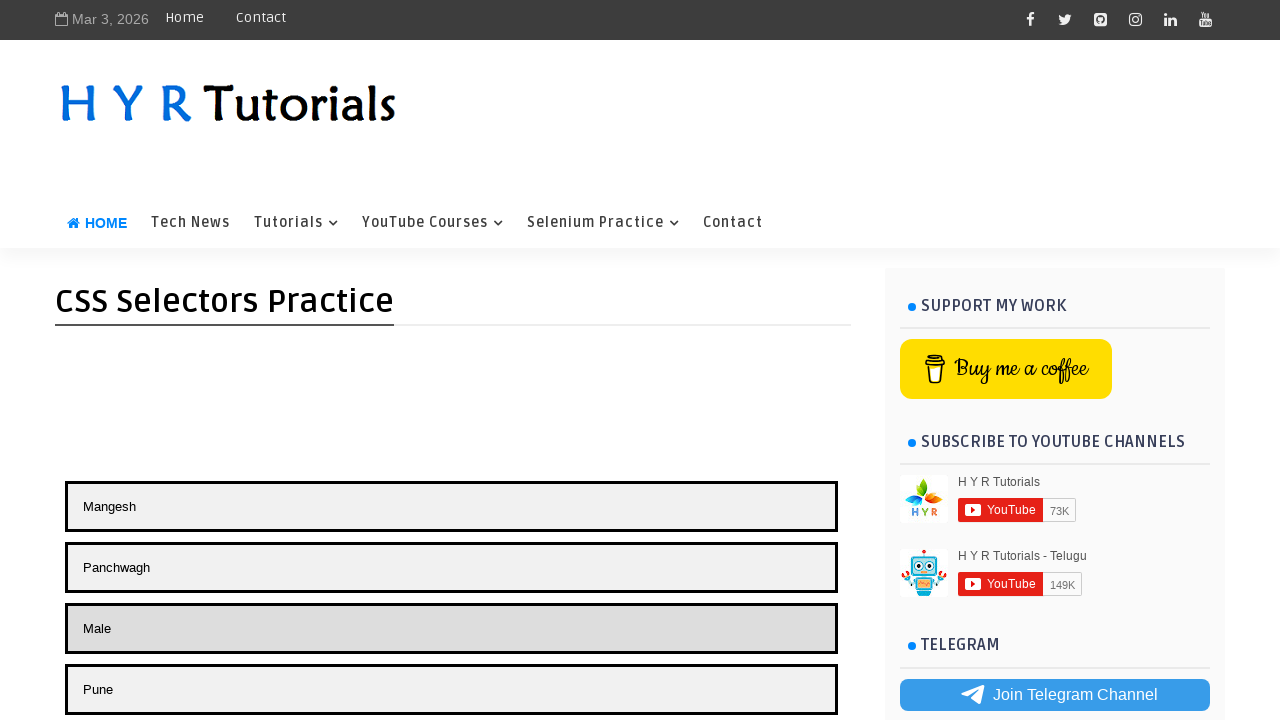